Security test that checks for mixed content by monitoring network requests for HTTP URLs on an HTTPS page

Starting URL: https://automationintesting.online/

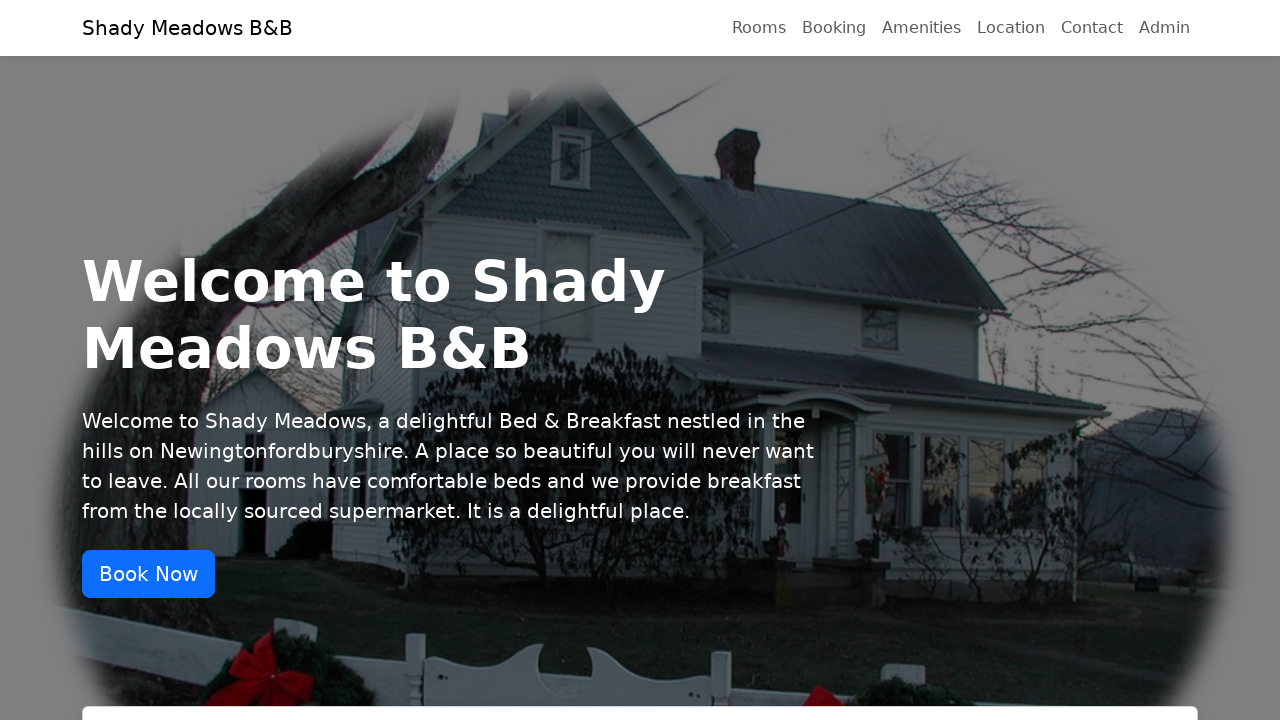

Set up request monitoring to detect mixed content (HTTP on HTTPS)
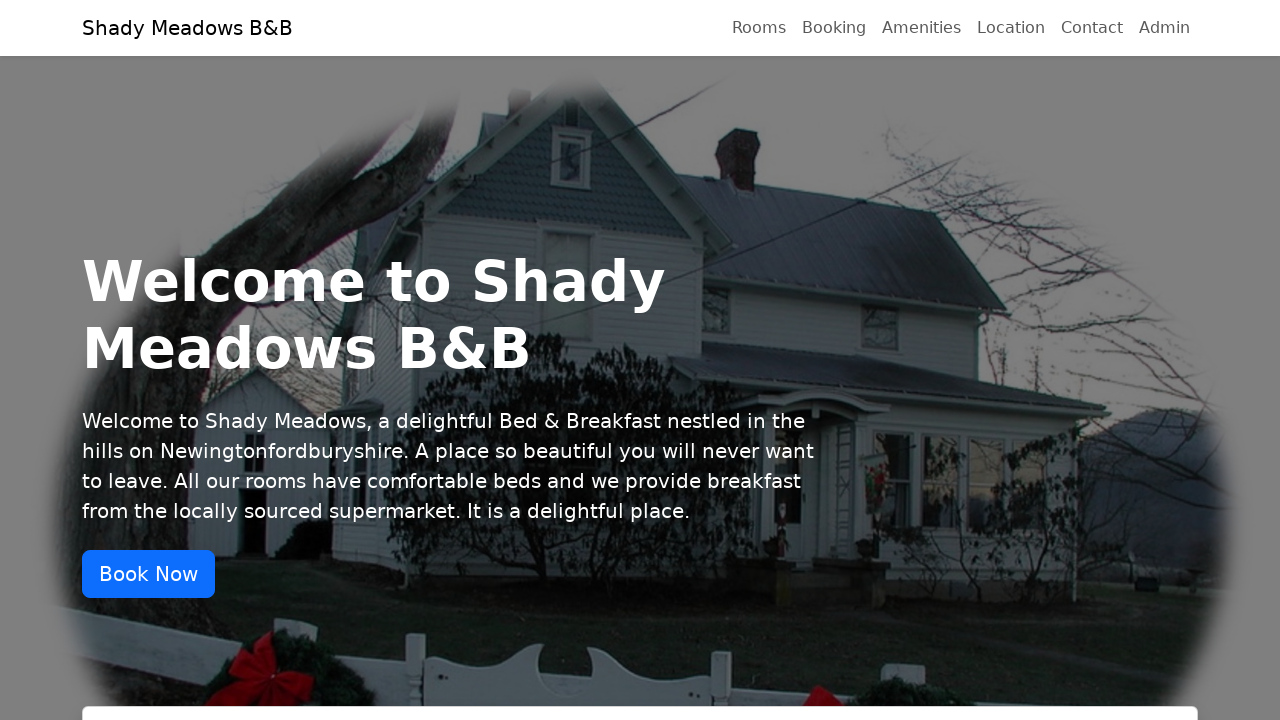

Reloaded the page to capture all network requests
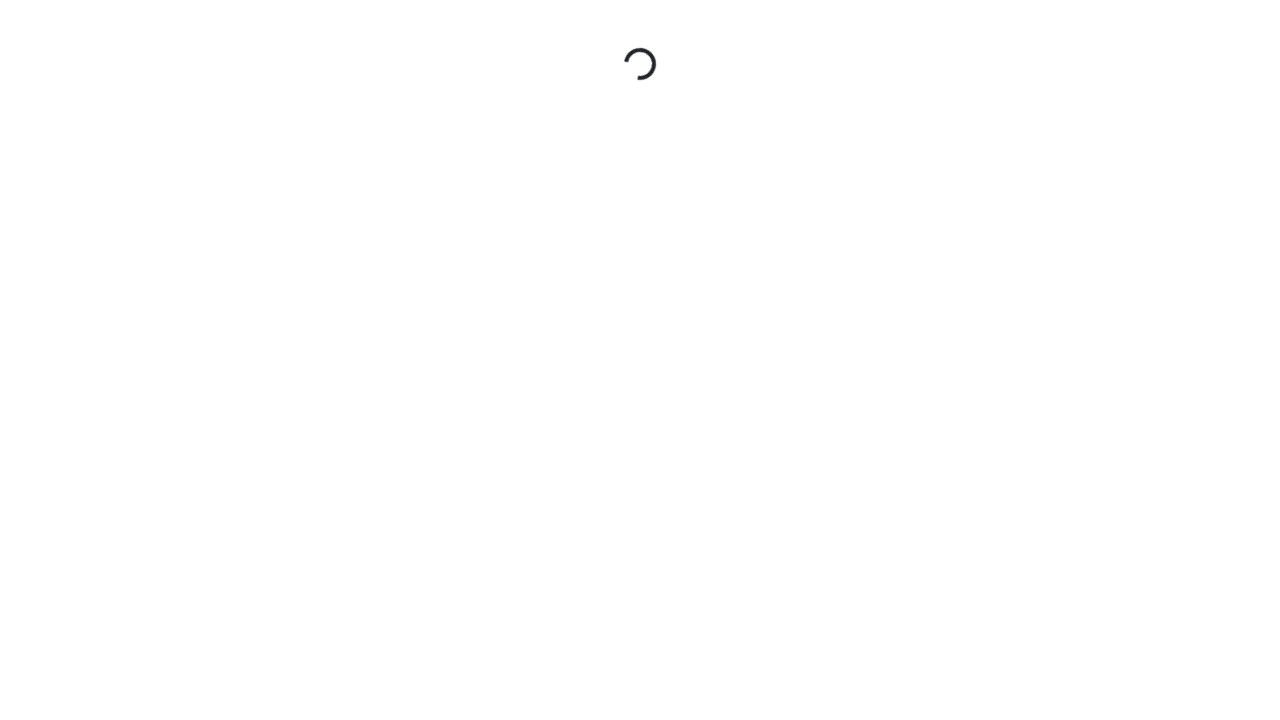

Waited for page to reach networkidle state
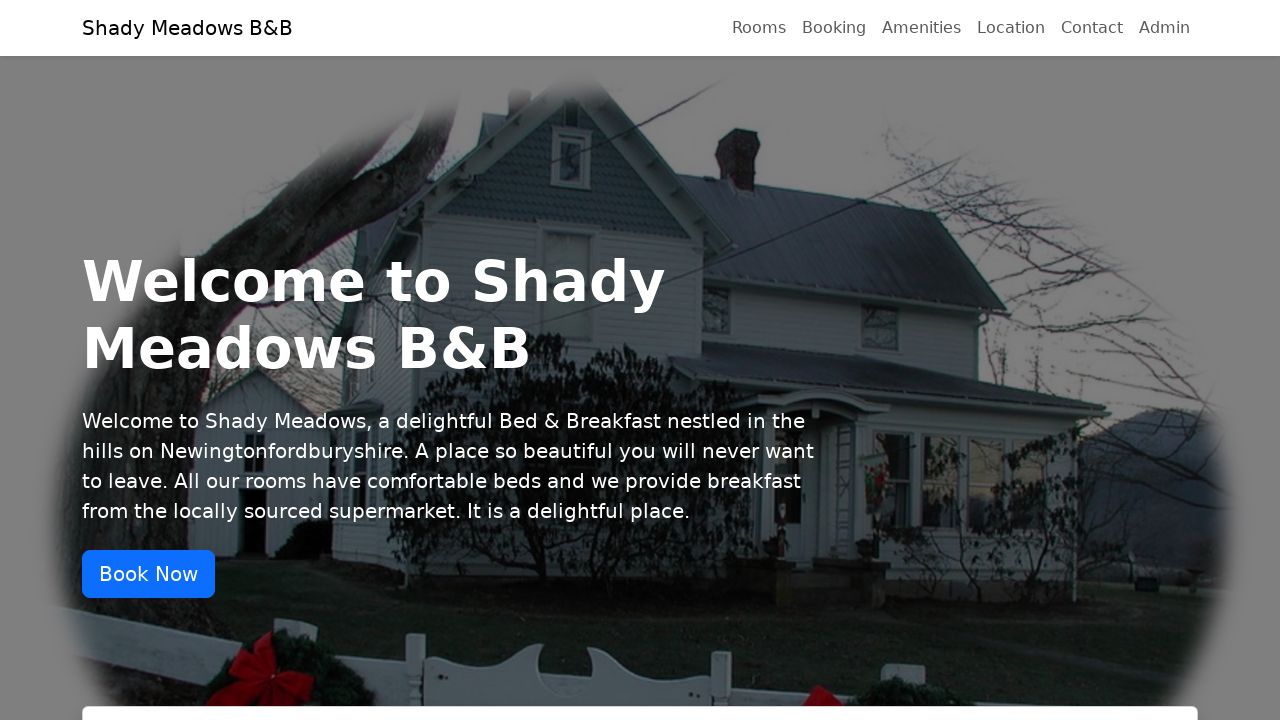

Verified no mixed content (HTTP URLs) detected on HTTPS page - security test passed
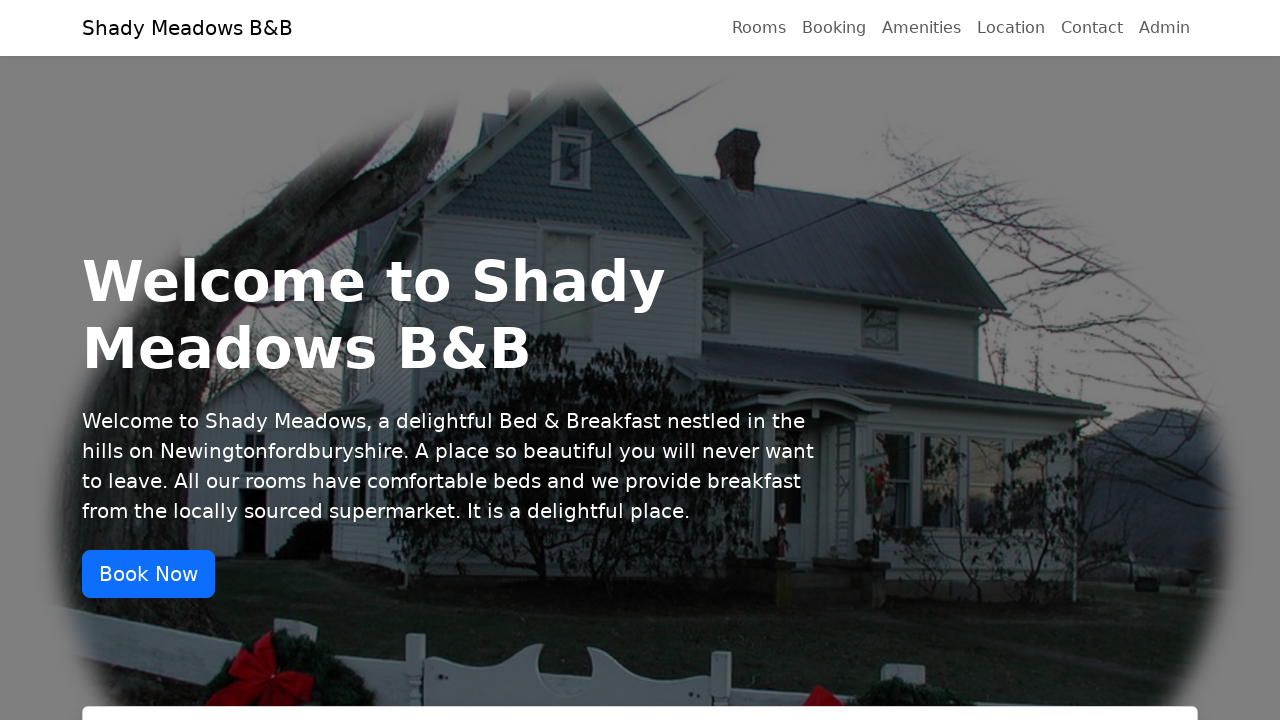

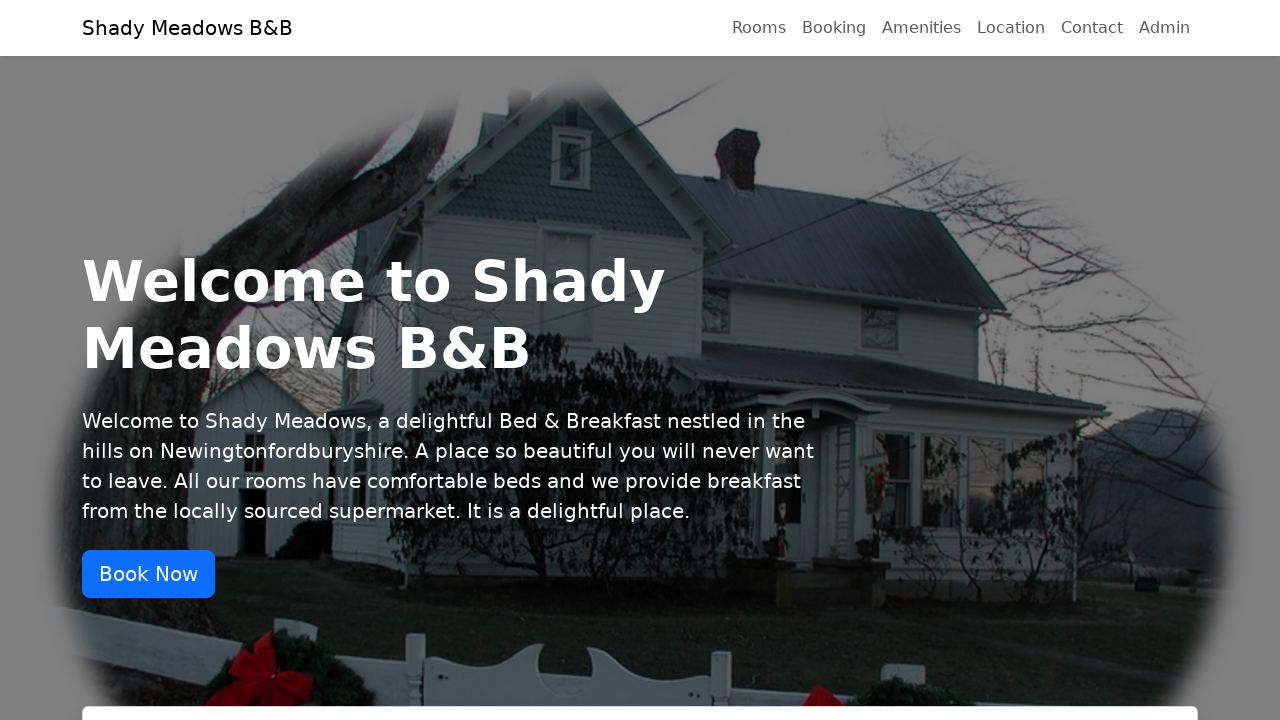